Tests canceling an edit in the Active filter view

Starting URL: https://todomvc4tasj.herokuapp.com/

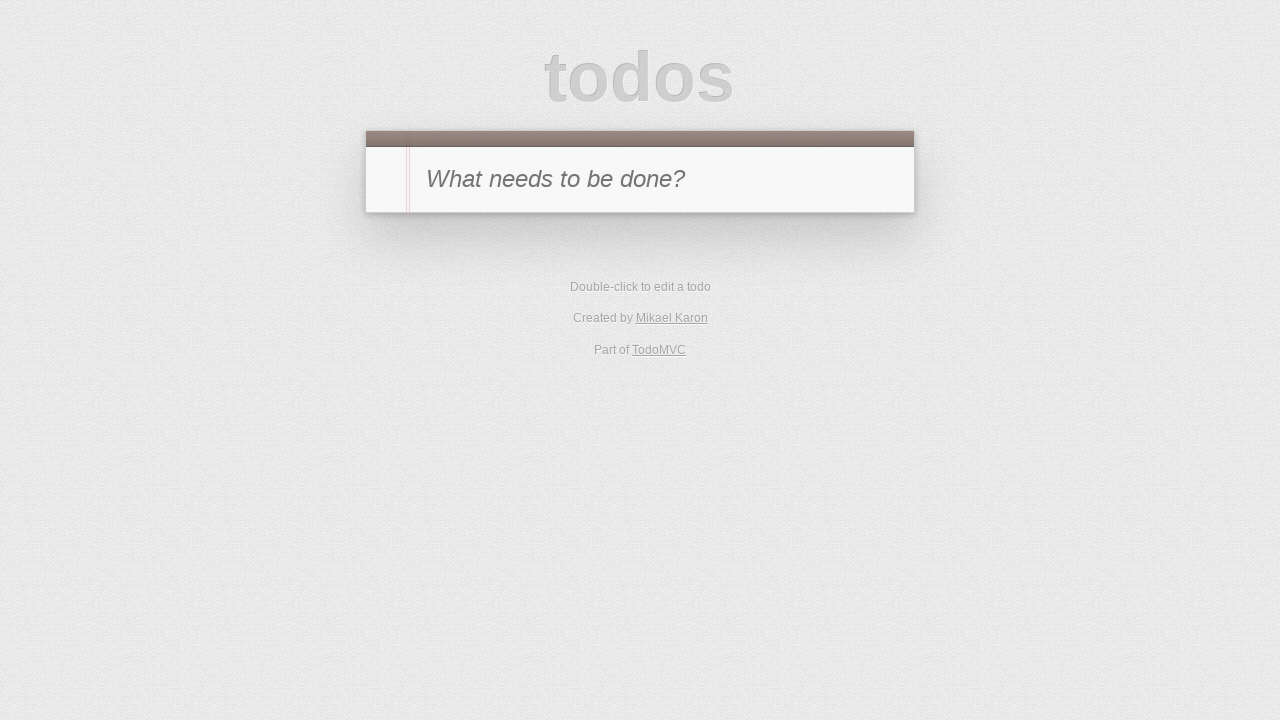

Set up initial tasks in localStorage with one active and one completed task
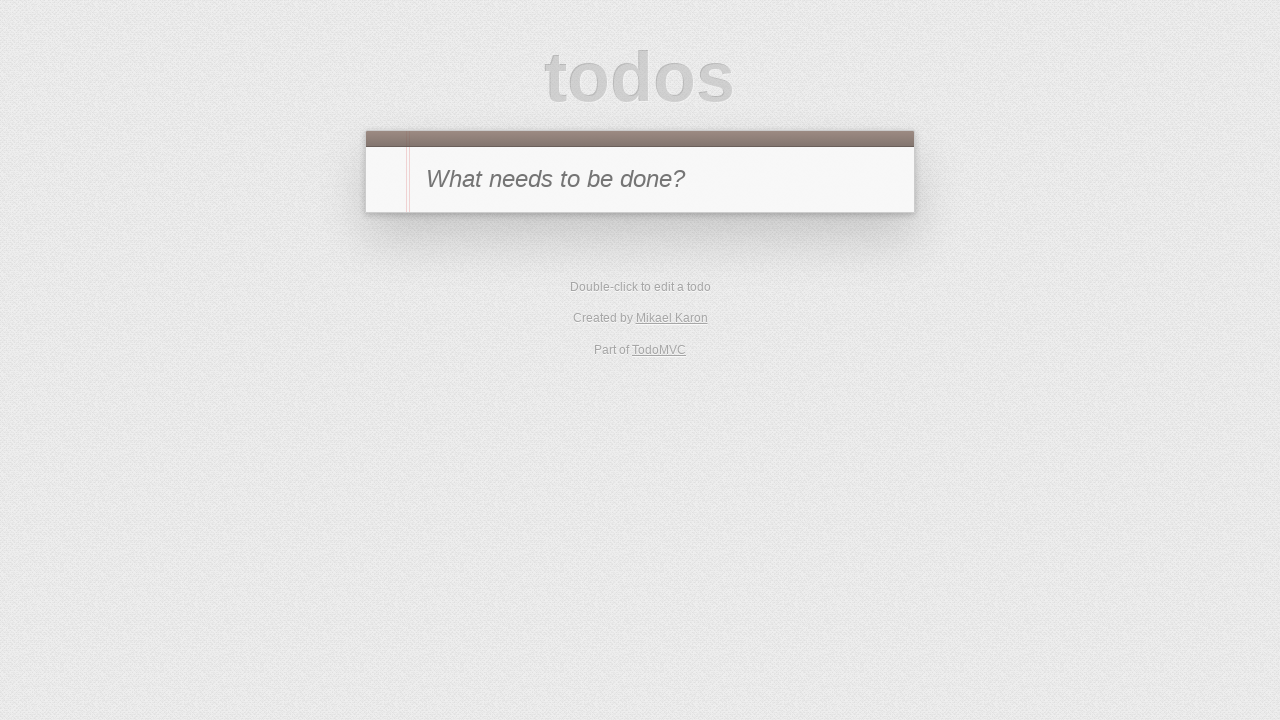

Reloaded the page to load tasks from localStorage
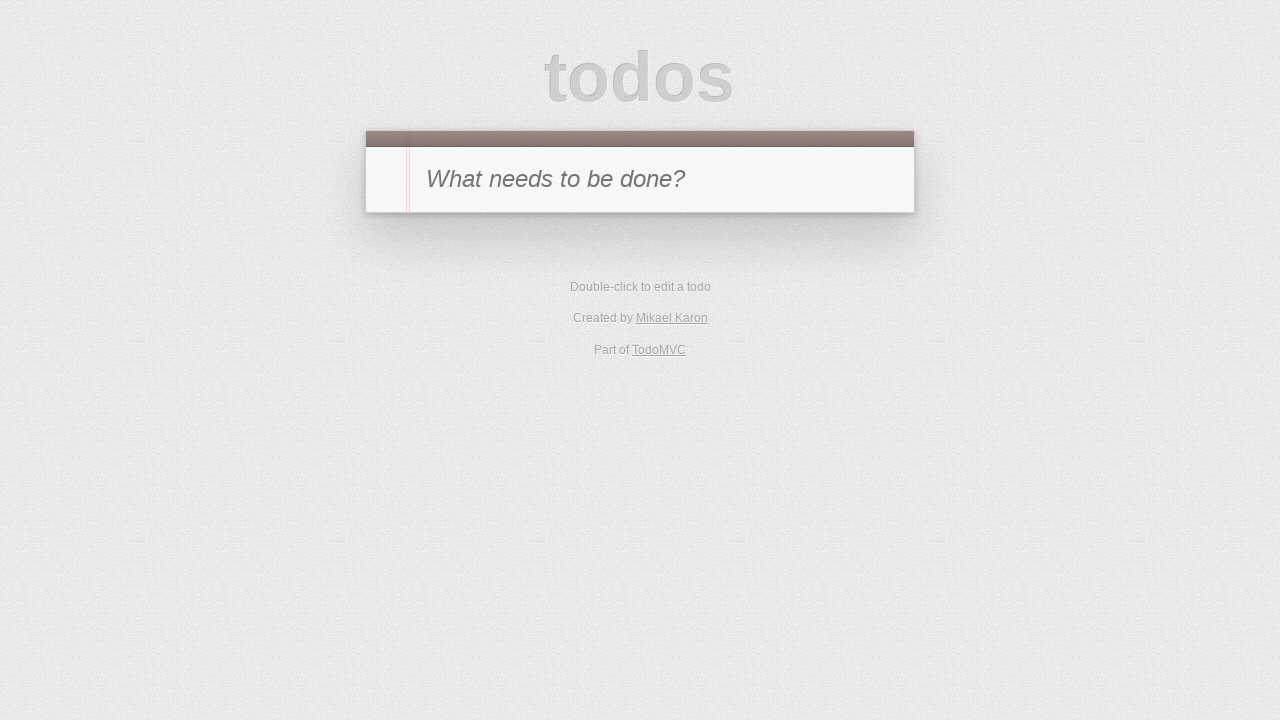

Clicked on the Active filter to view only active tasks at (614, 351) on text=Active
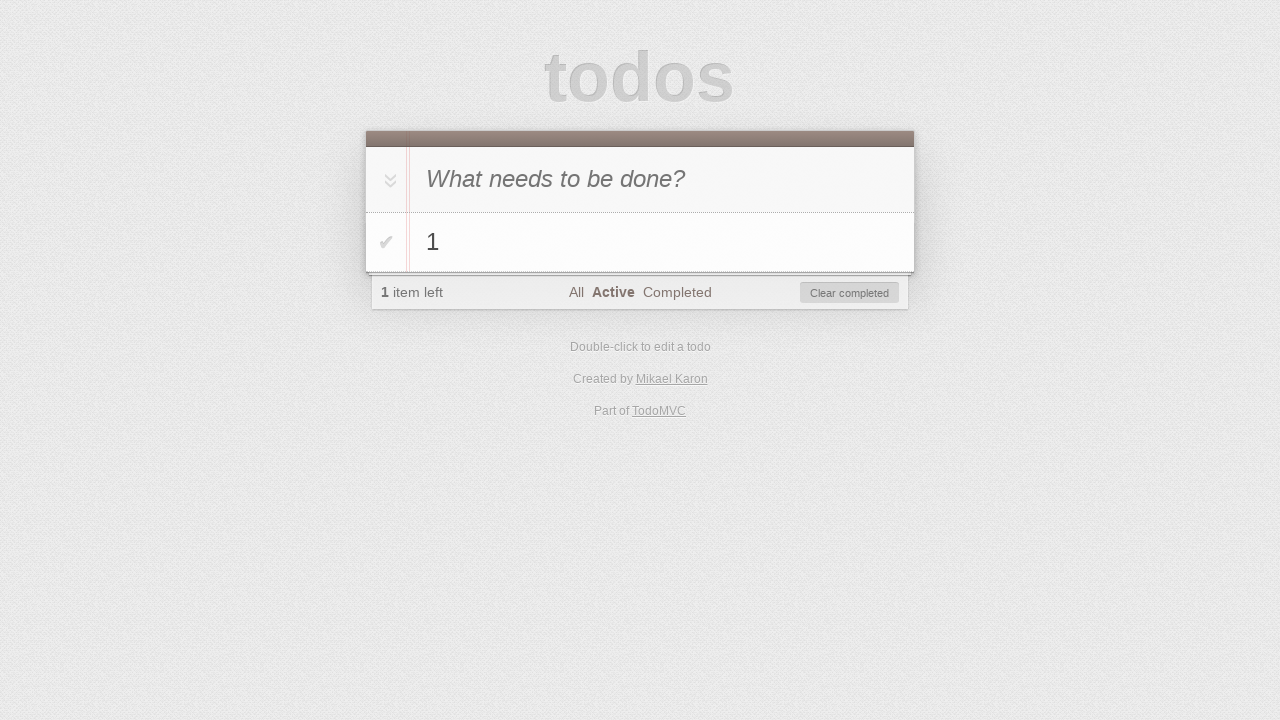

Double-clicked on task '1' to enter edit mode at (640, 242) on li:has-text('1')
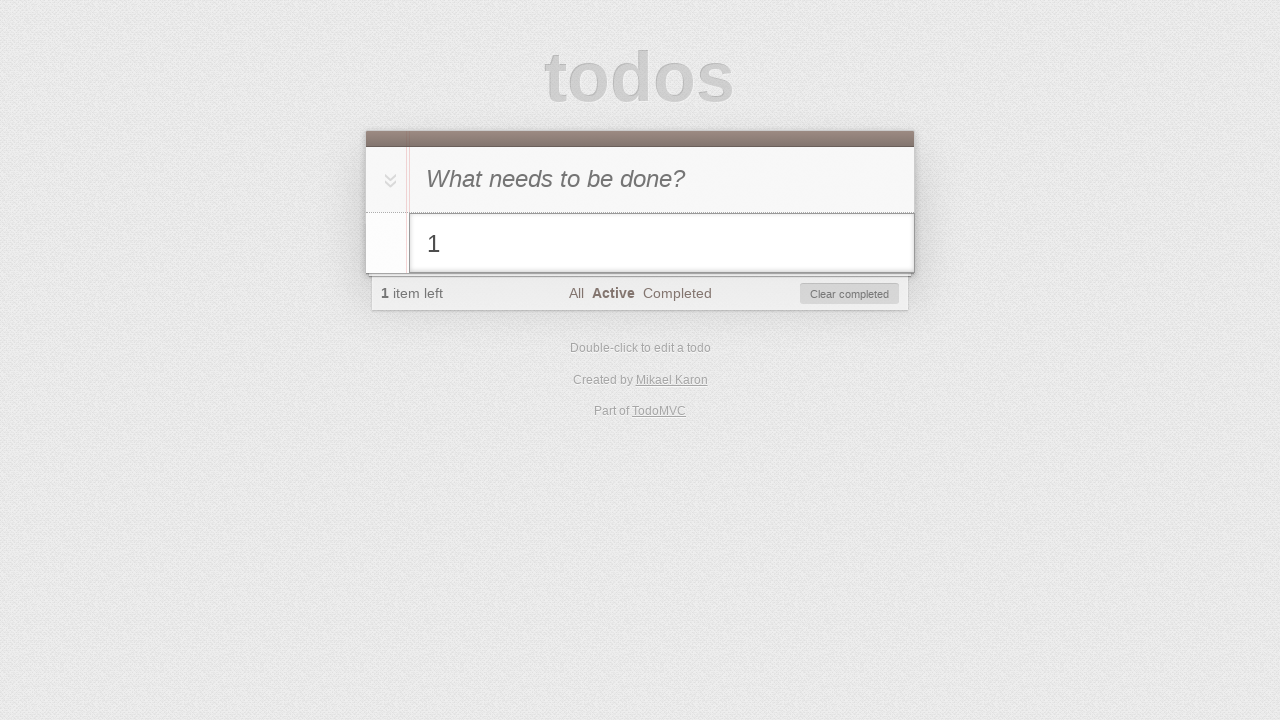

Filled the edit field with '1 edited' on li.editing .edit
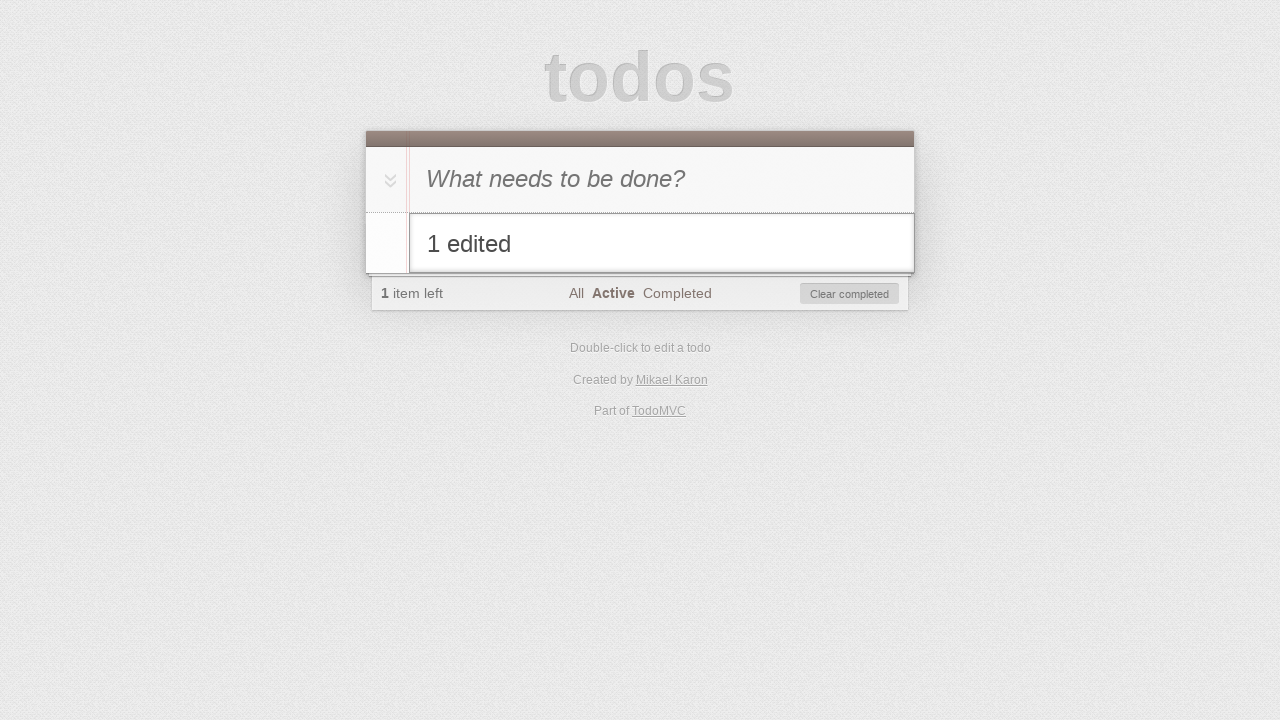

Pressed Escape key to cancel the edit and discard changes on li.editing .edit
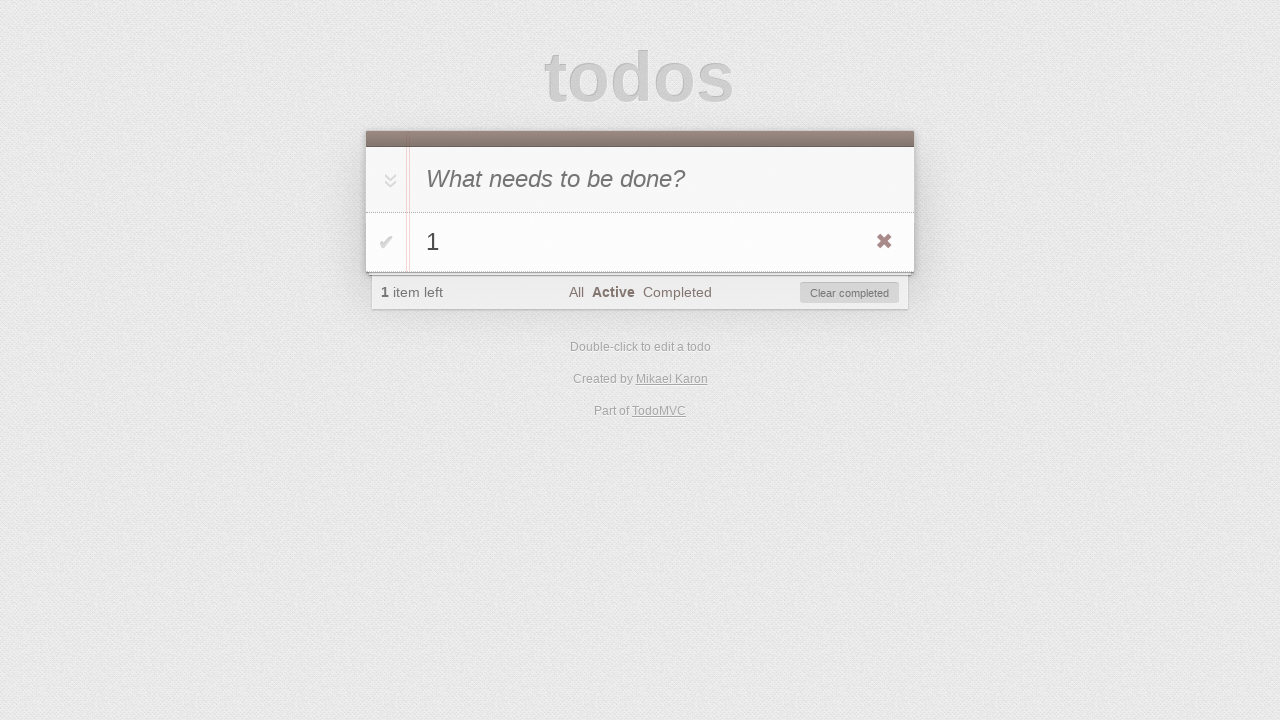

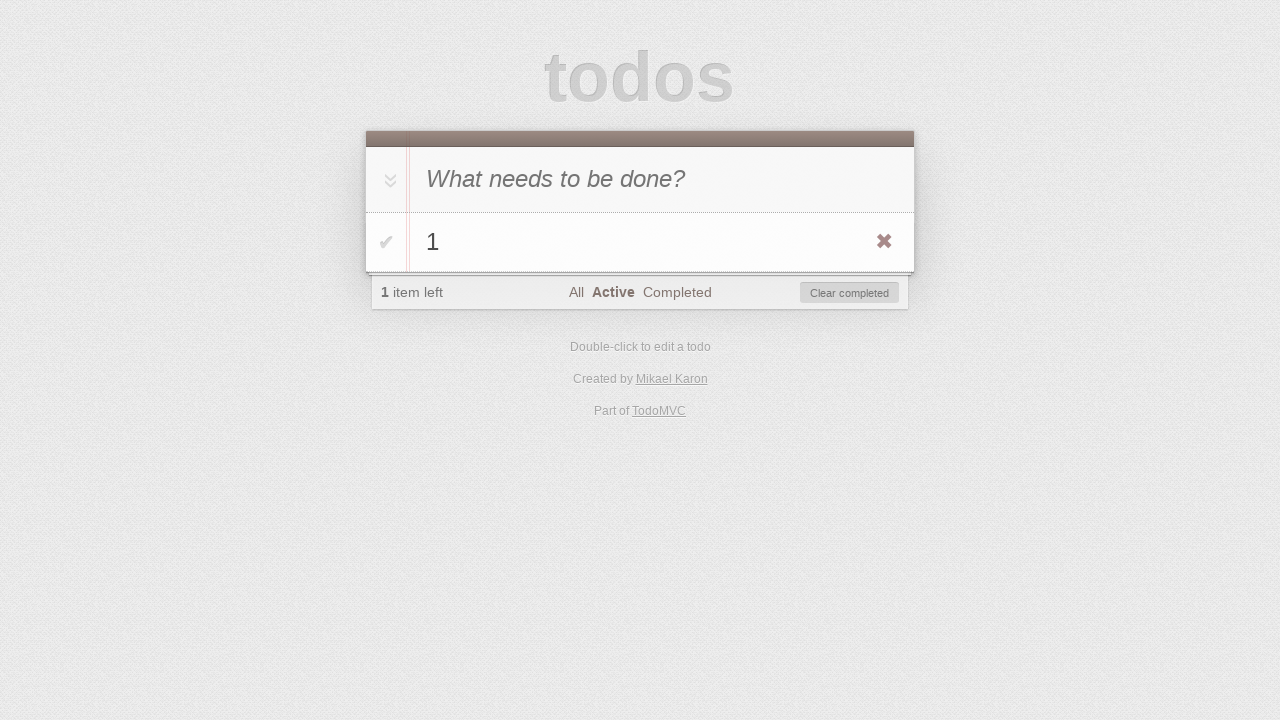